Navigates to a password generator calculator page and verifies the page loads by checking the title

Starting URL: https://www.calculator.net/password-generator.html

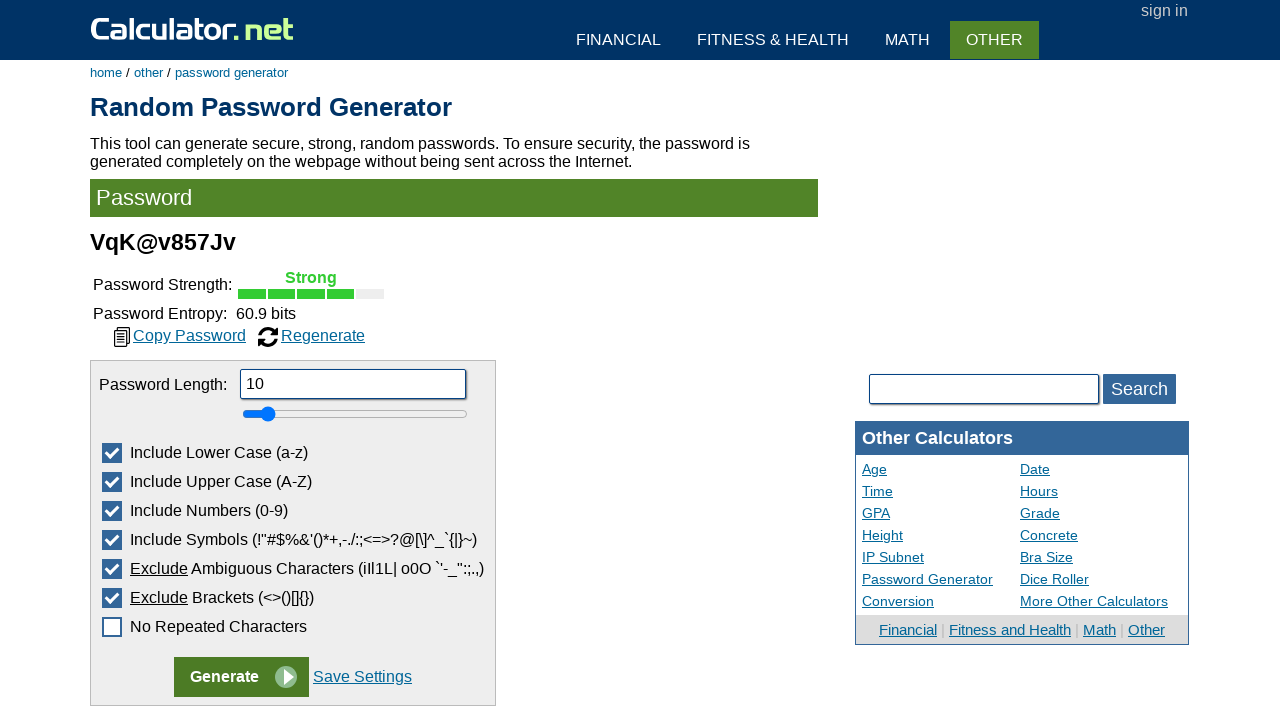

Navigated to password generator calculator page
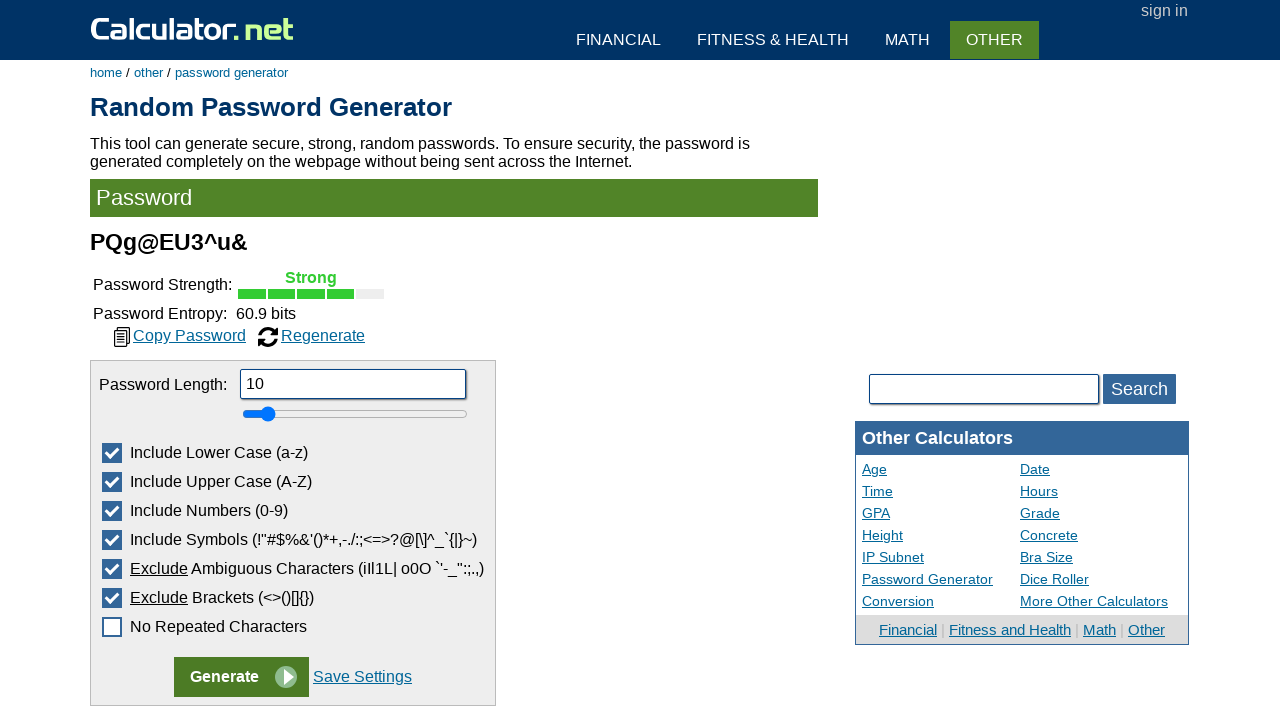

Page loaded and network idle state reached
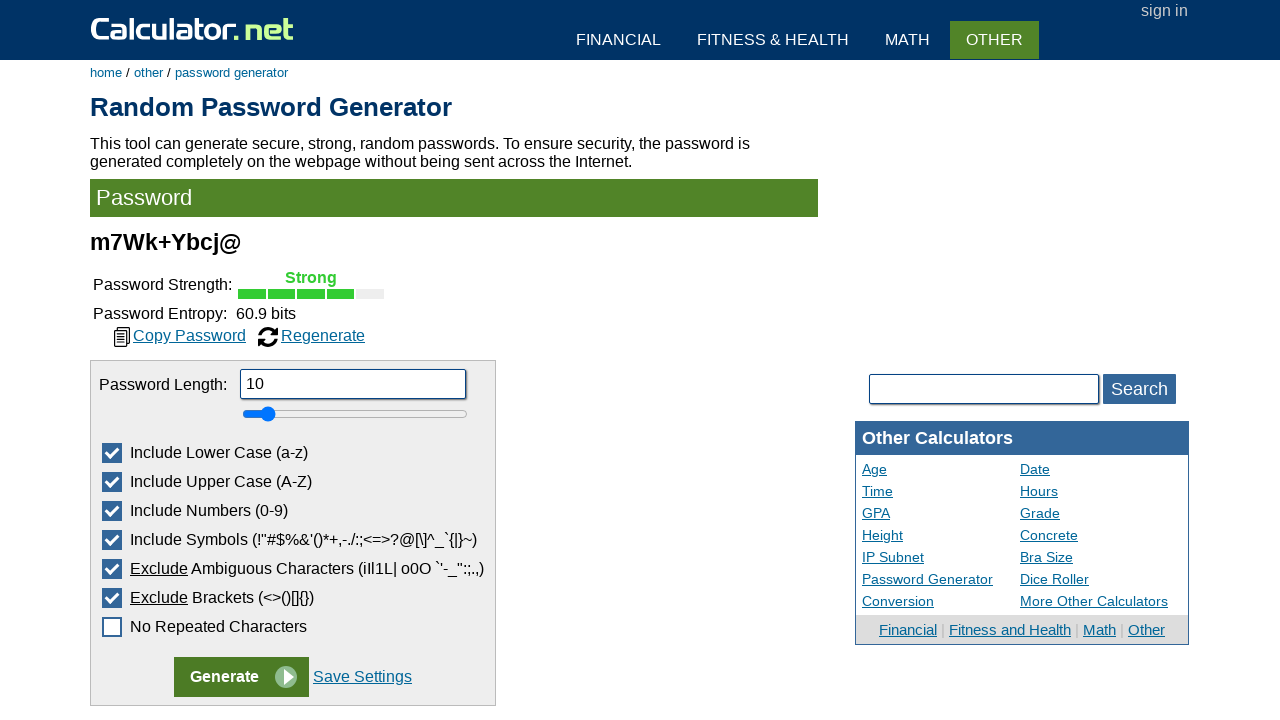

Retrieved page title: Password Generator
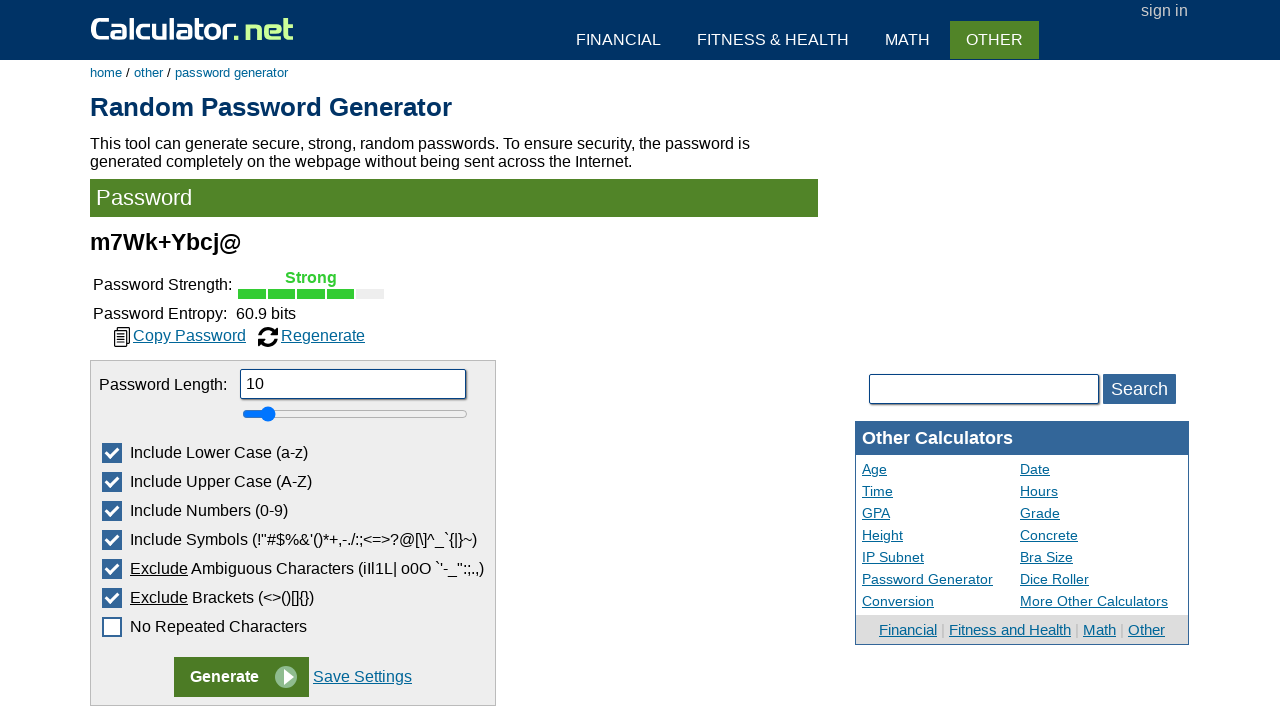

Verified page title is not empty
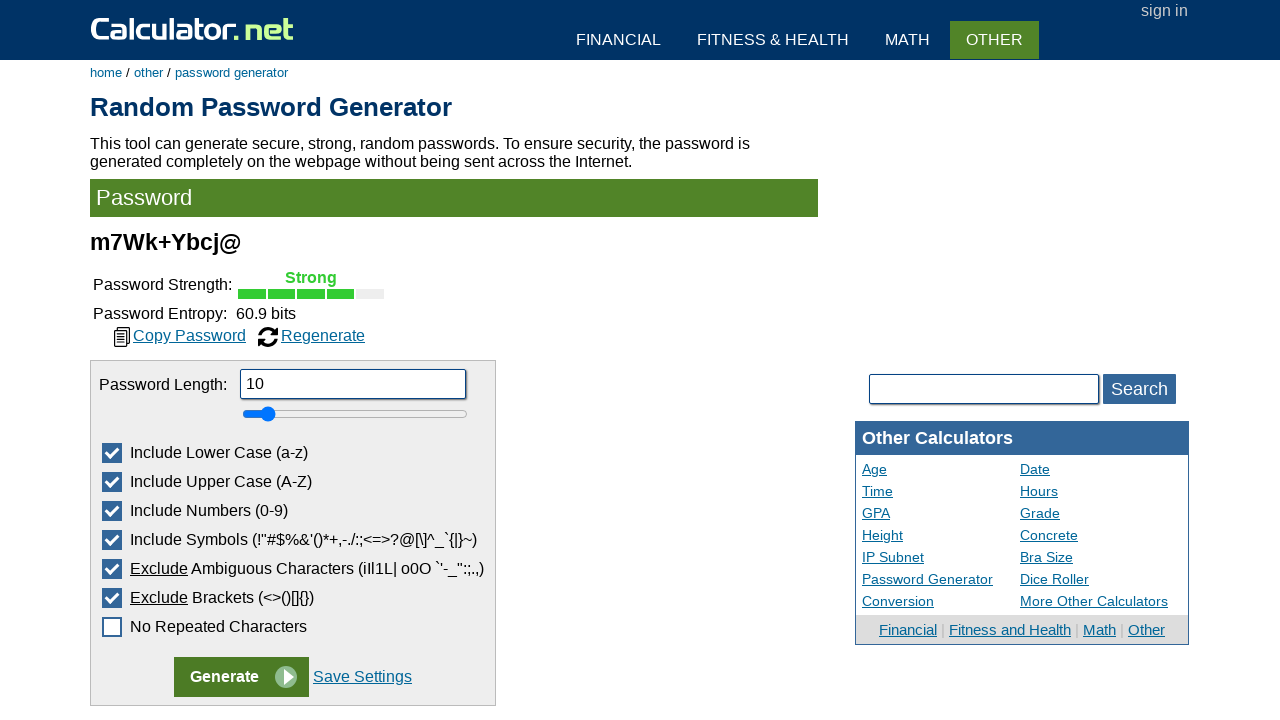

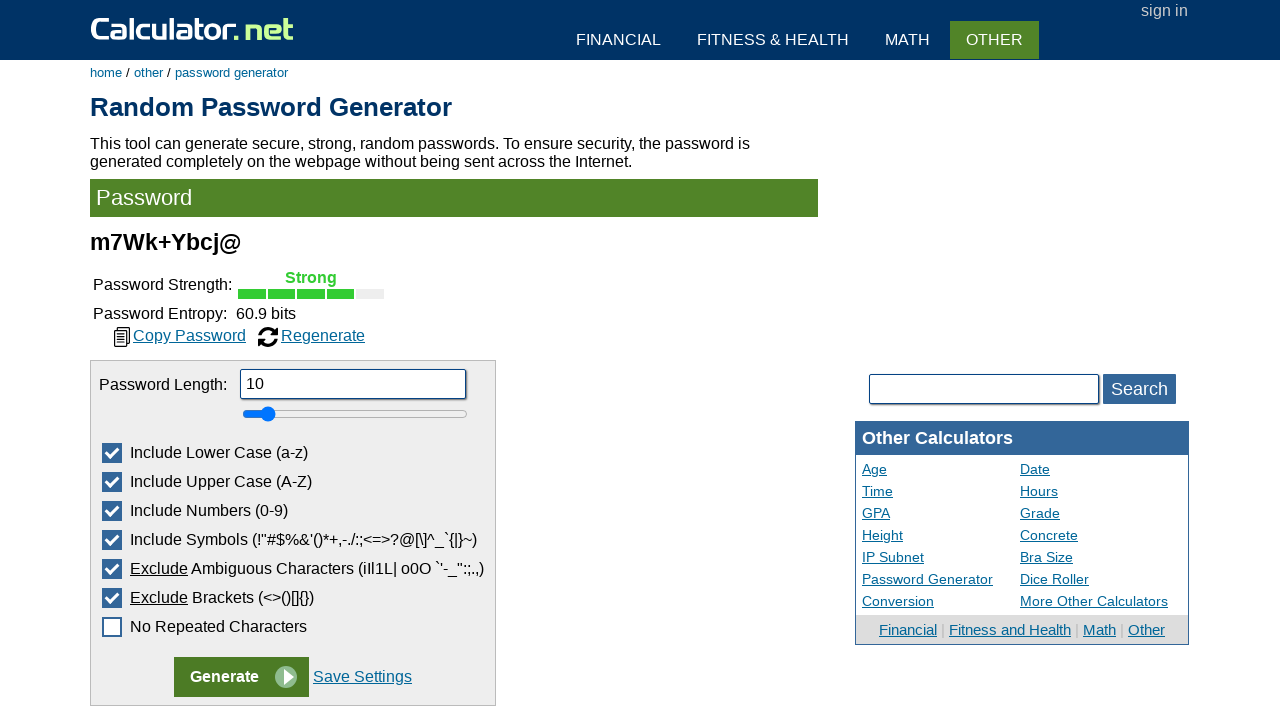